Tests dynamic controls by interacting with checkboxes, buttons, and text inputs that can be enabled/disabled dynamically

Starting URL: http://the-internet.herokuapp.com/dynamic_controls

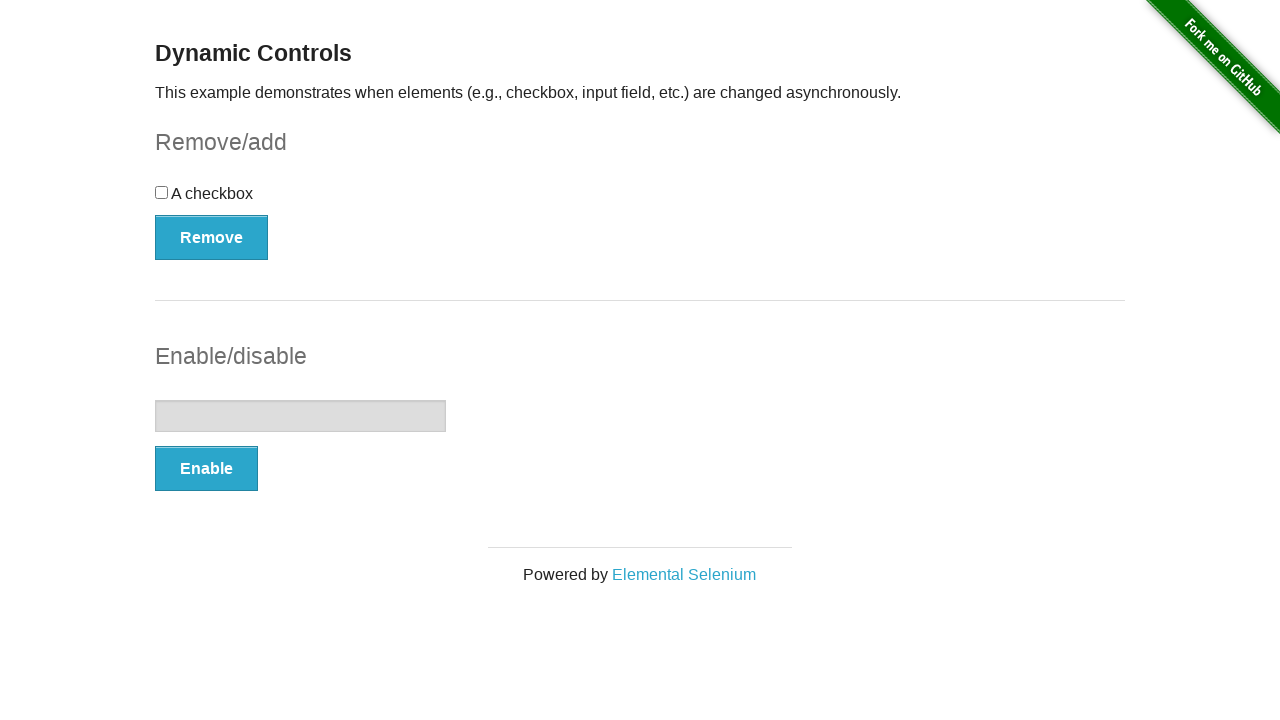

Clicked the checkbox at (162, 192) on #checkbox > input[type=checkbox]
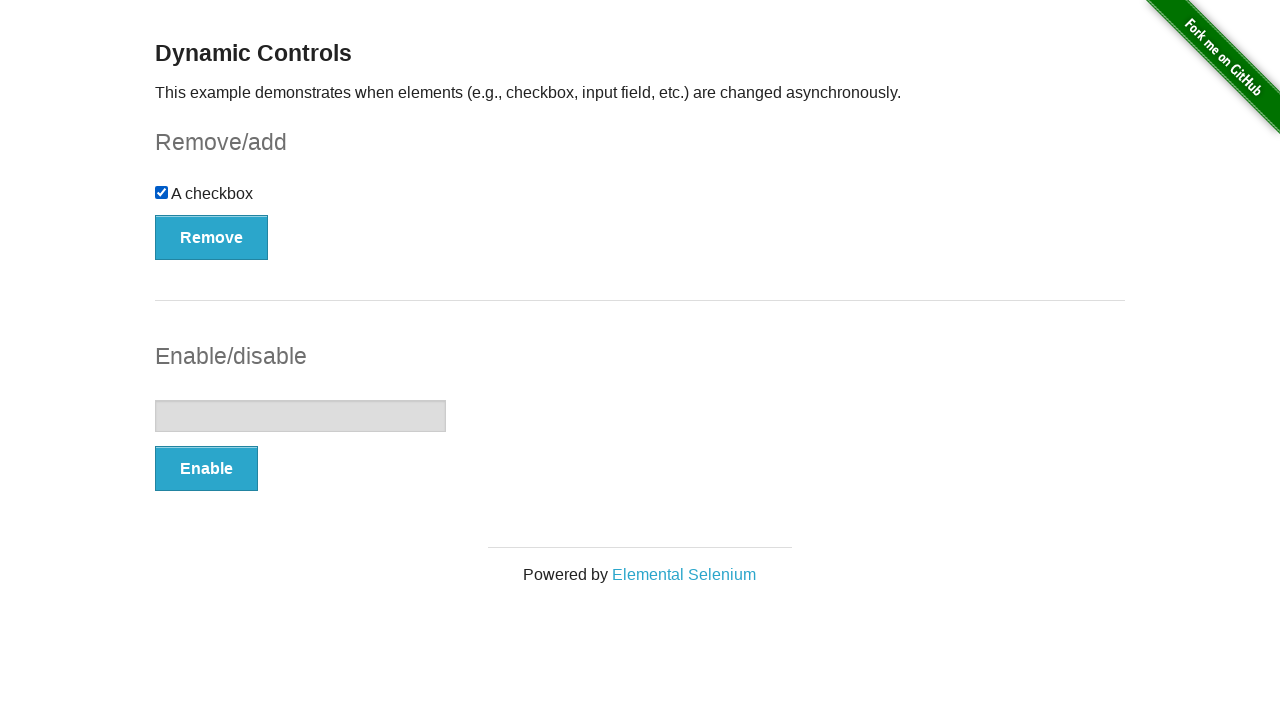

Clicked the Remove/Add button for checkbox at (212, 237) on #checkbox-example > button
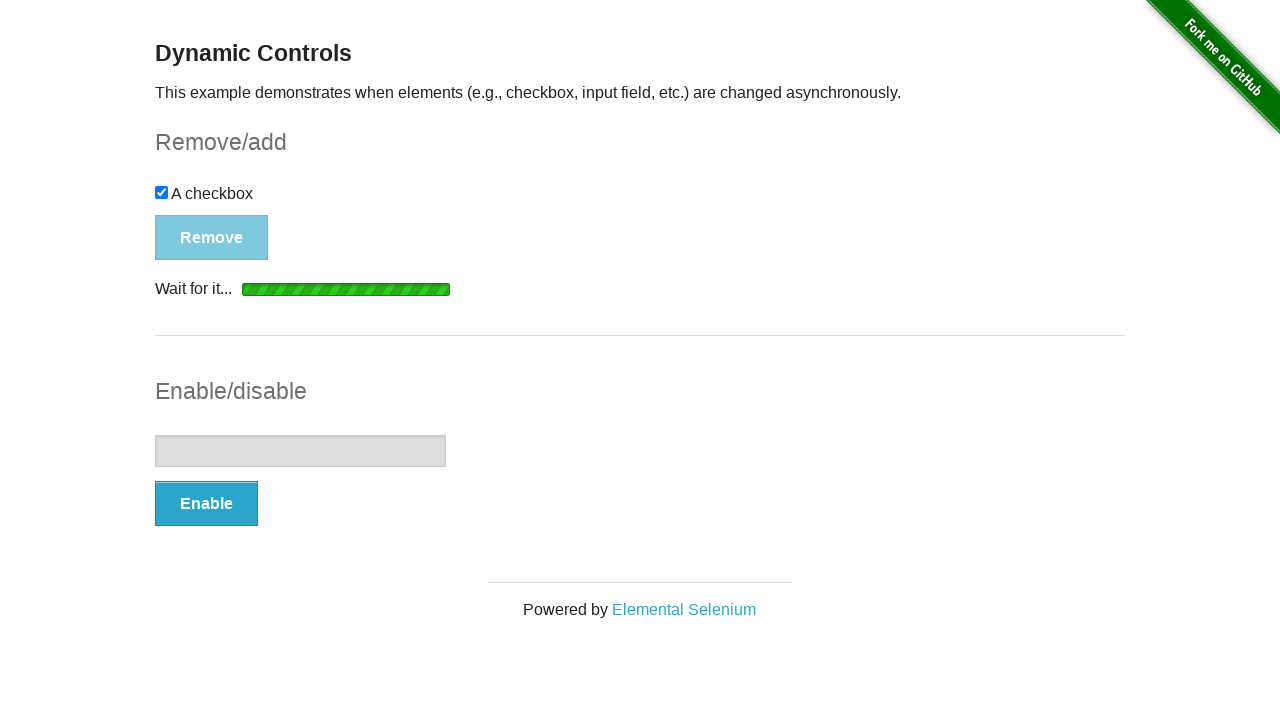

Waited for Remove/Add button to be attached
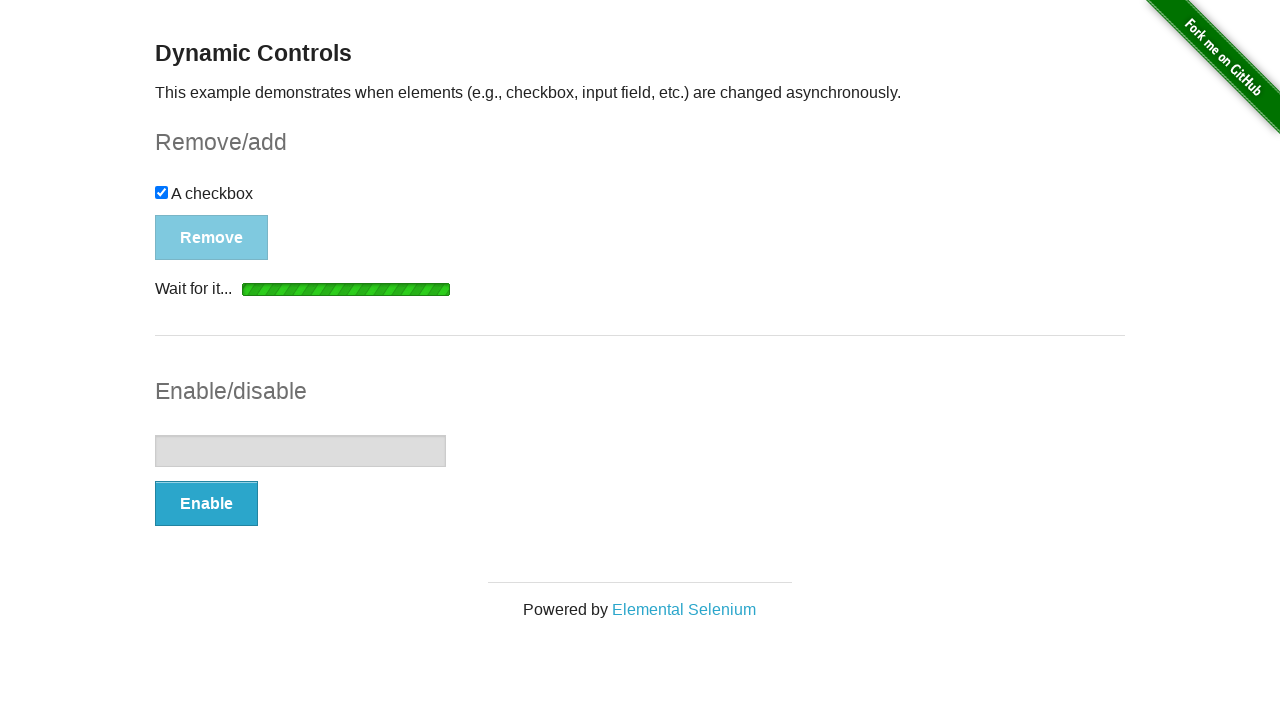

Clicked the Remove/Add button for checkbox again at (196, 208) on #checkbox-example > button
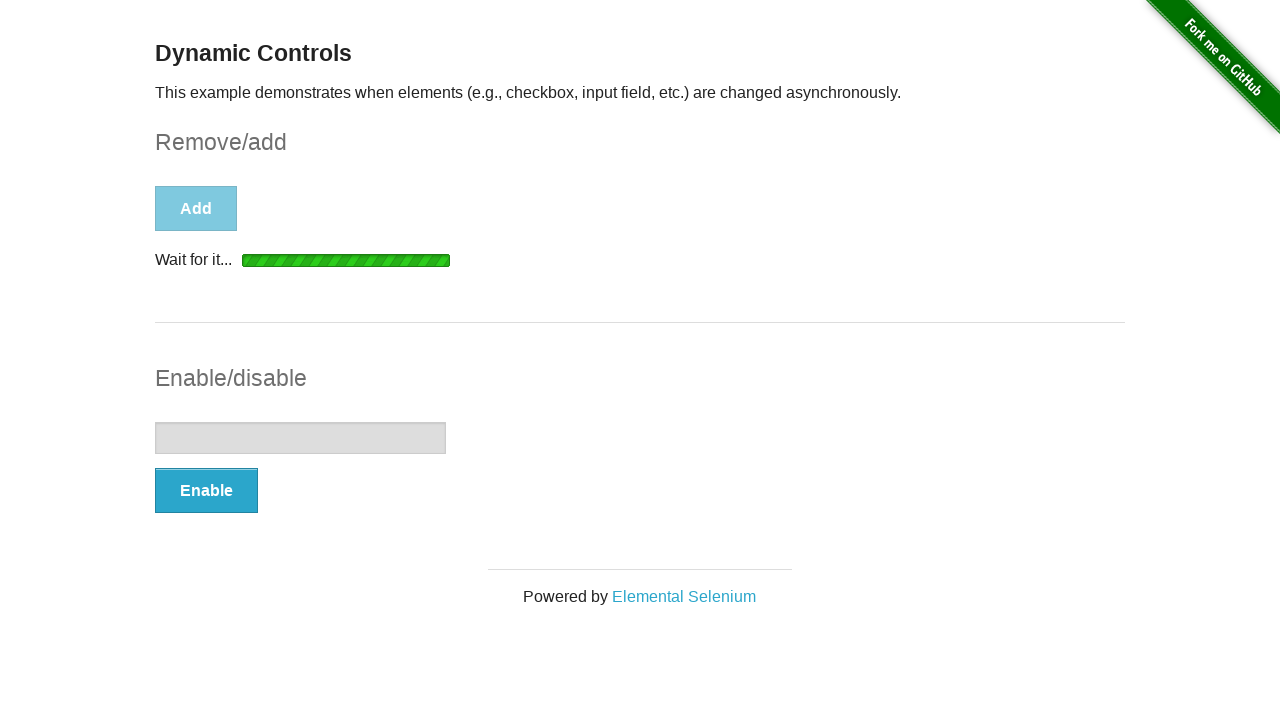

Clicked the Enable/Disable button for text input at (206, 491) on #input-example > button
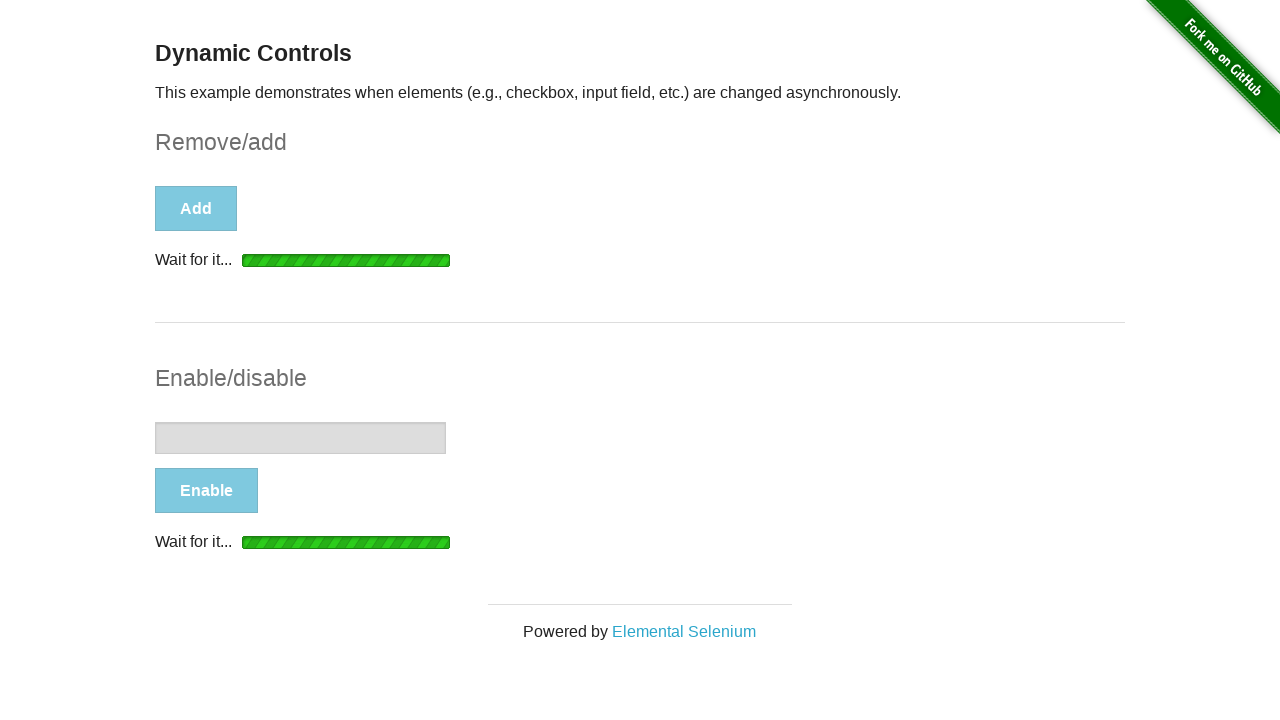

Waited for text input to be enabled
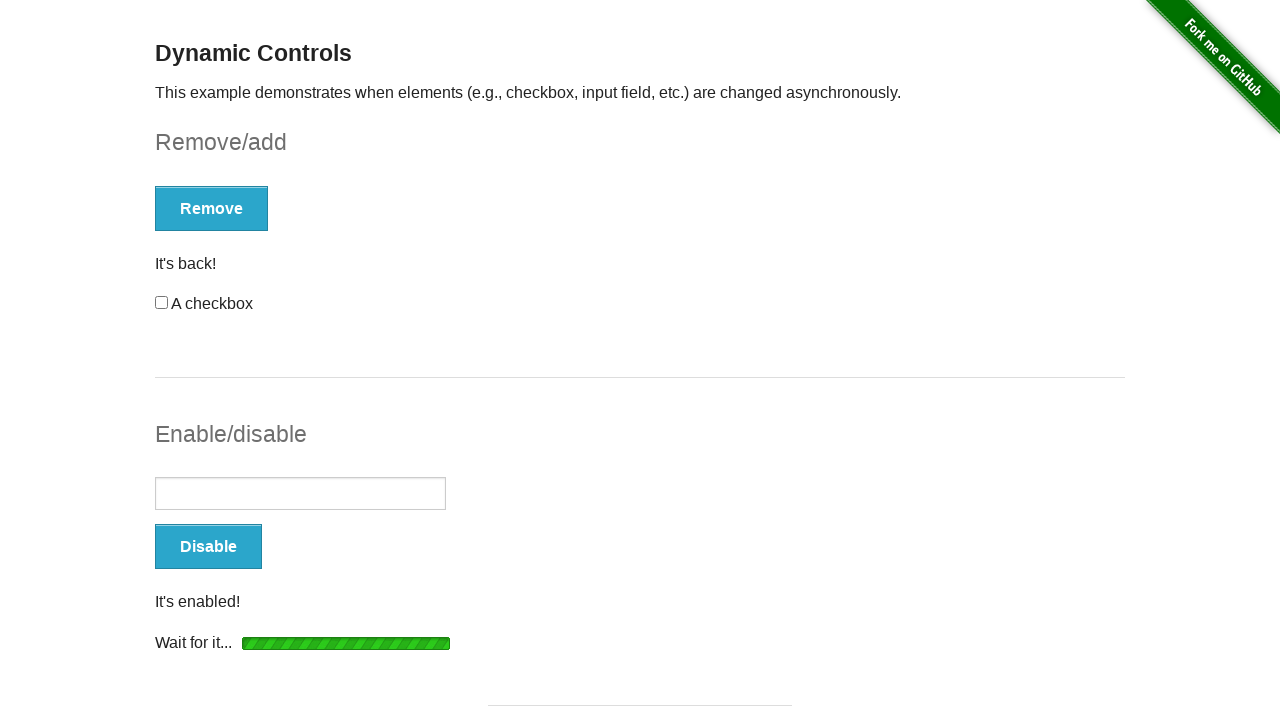

Filled text input with 'Platzi' on #input-example > input[type=text]
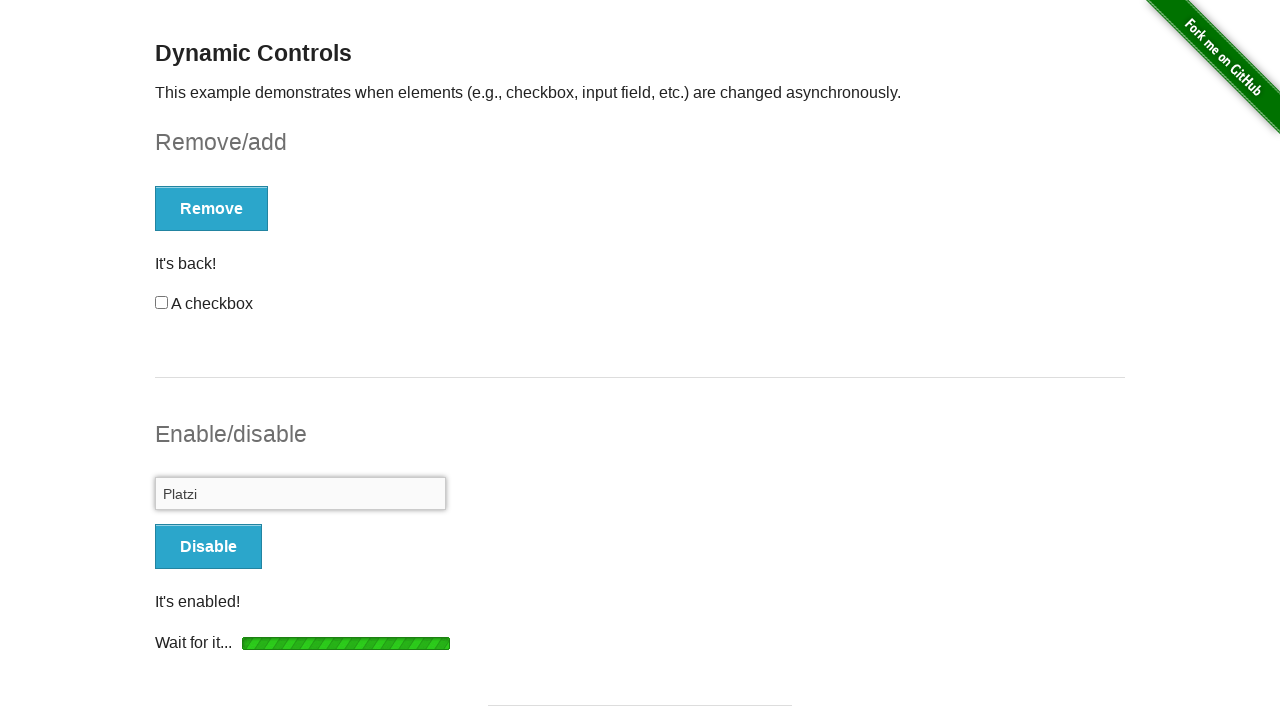

Clicked the Enable/Disable button for text input again at (208, 546) on #input-example > button
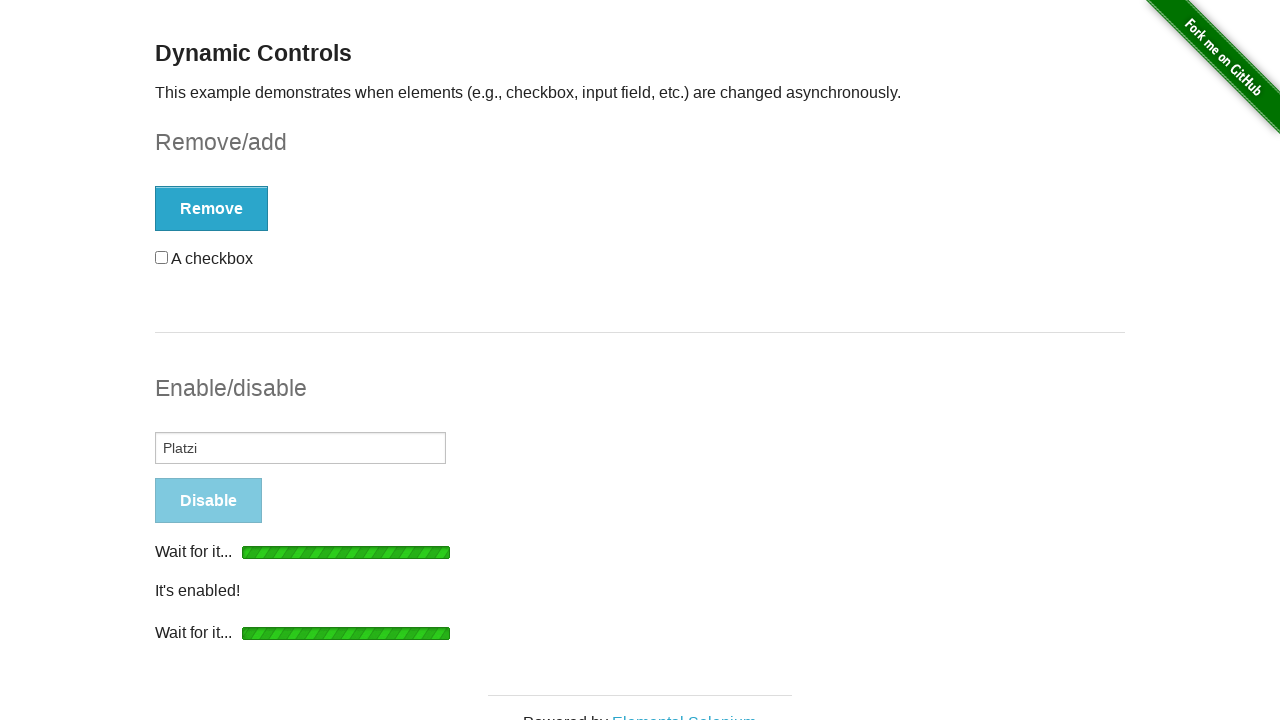

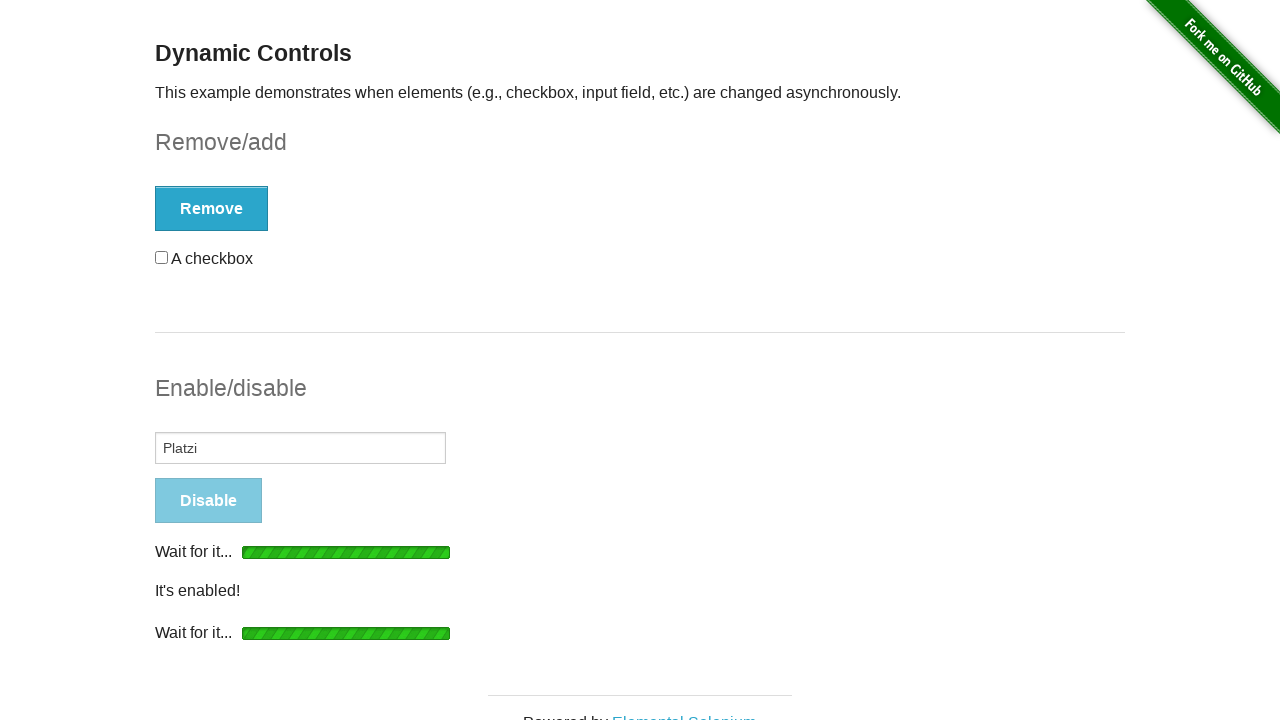